Tests footer column links by opening each link in a new tab and switching between the opened tabs to verify they load successfully

Starting URL: http://qaclickacademy.com/practice.php

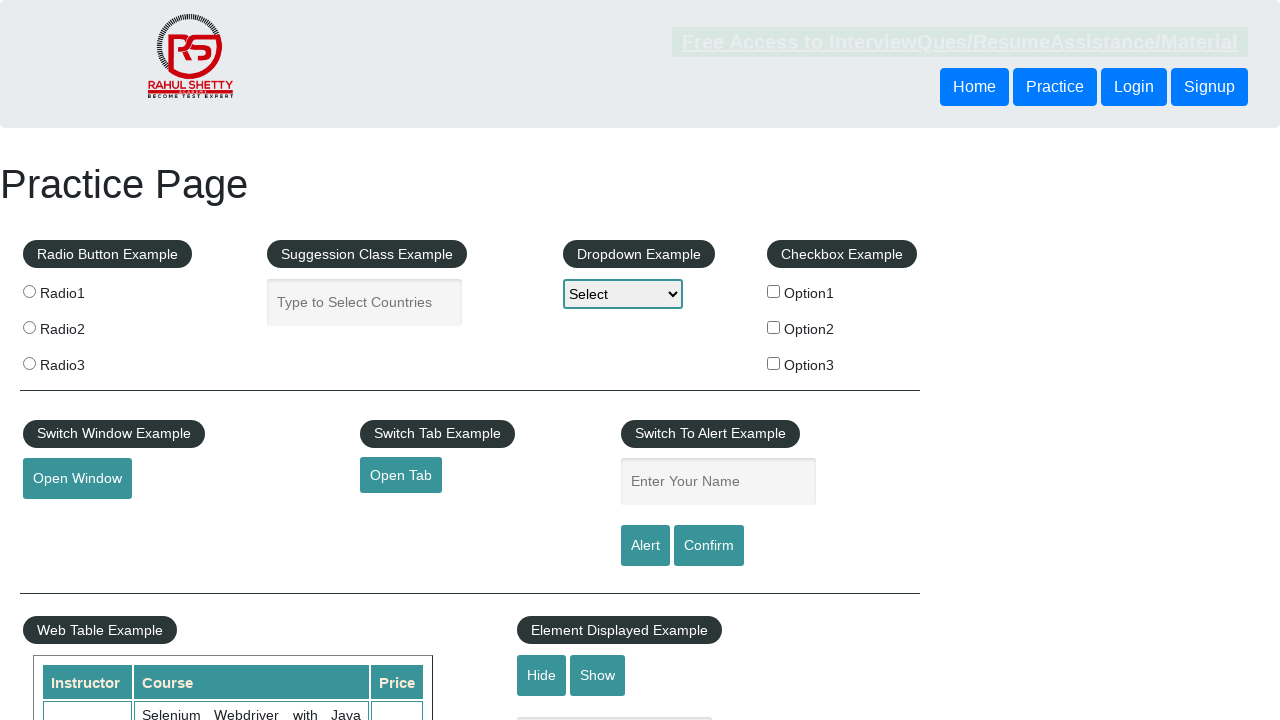

Located footer section with id 'gf-BIG'
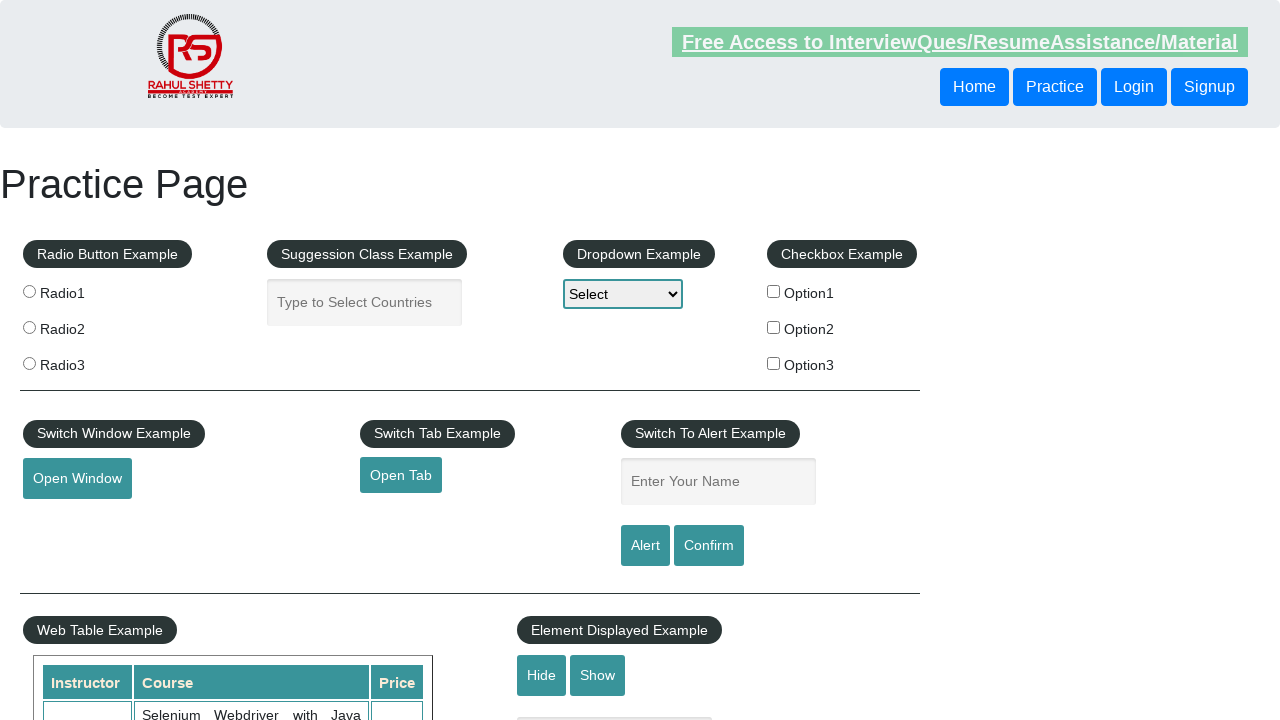

Located first column in footer
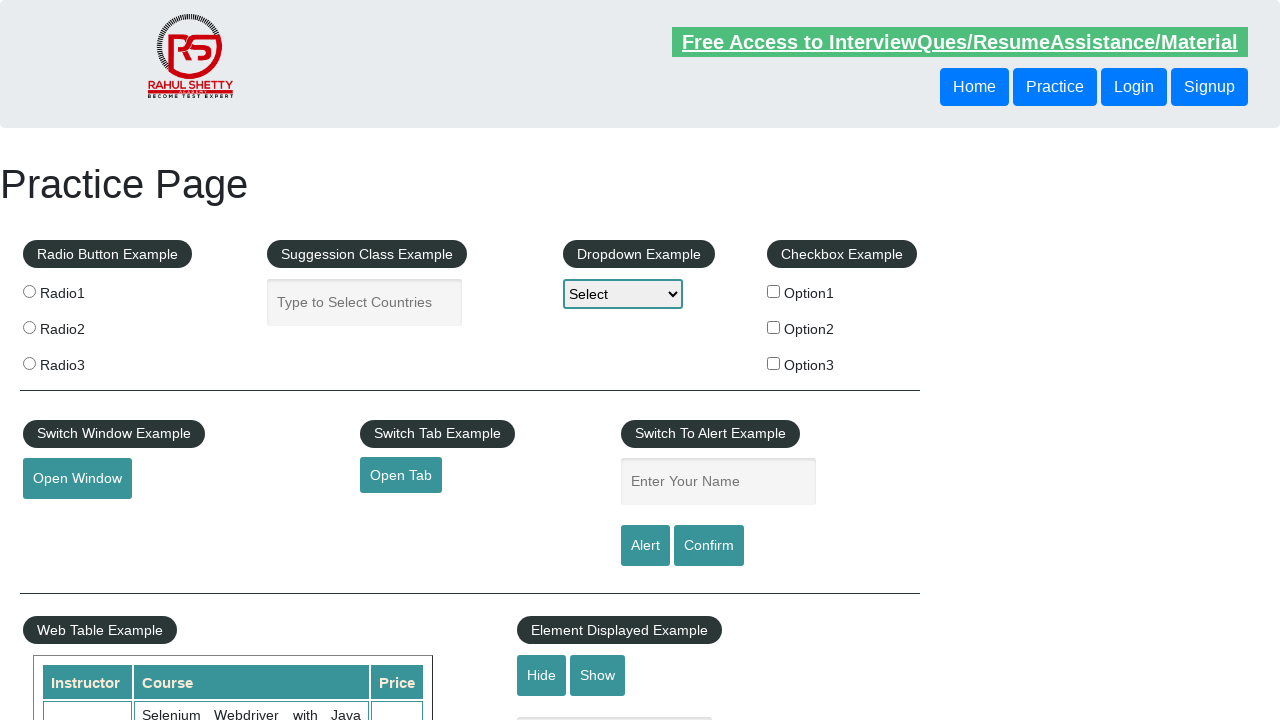

Located all links in first footer column
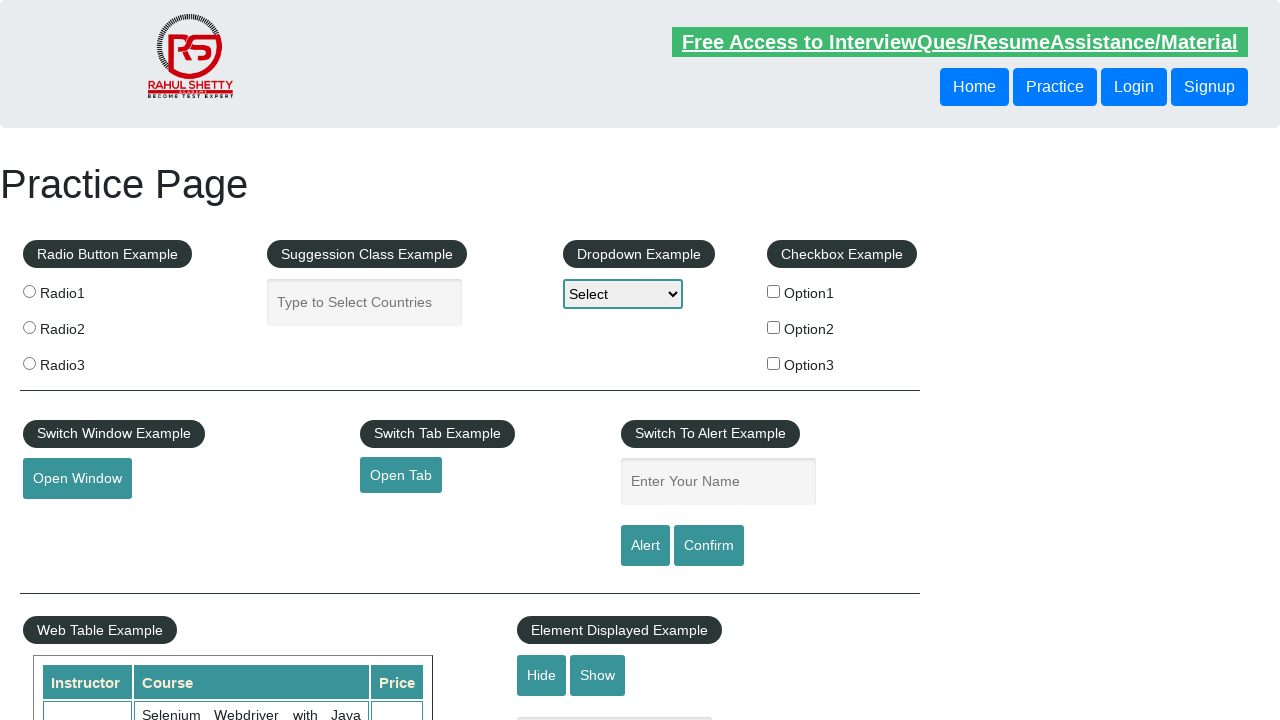

Counted 5 links in first footer column
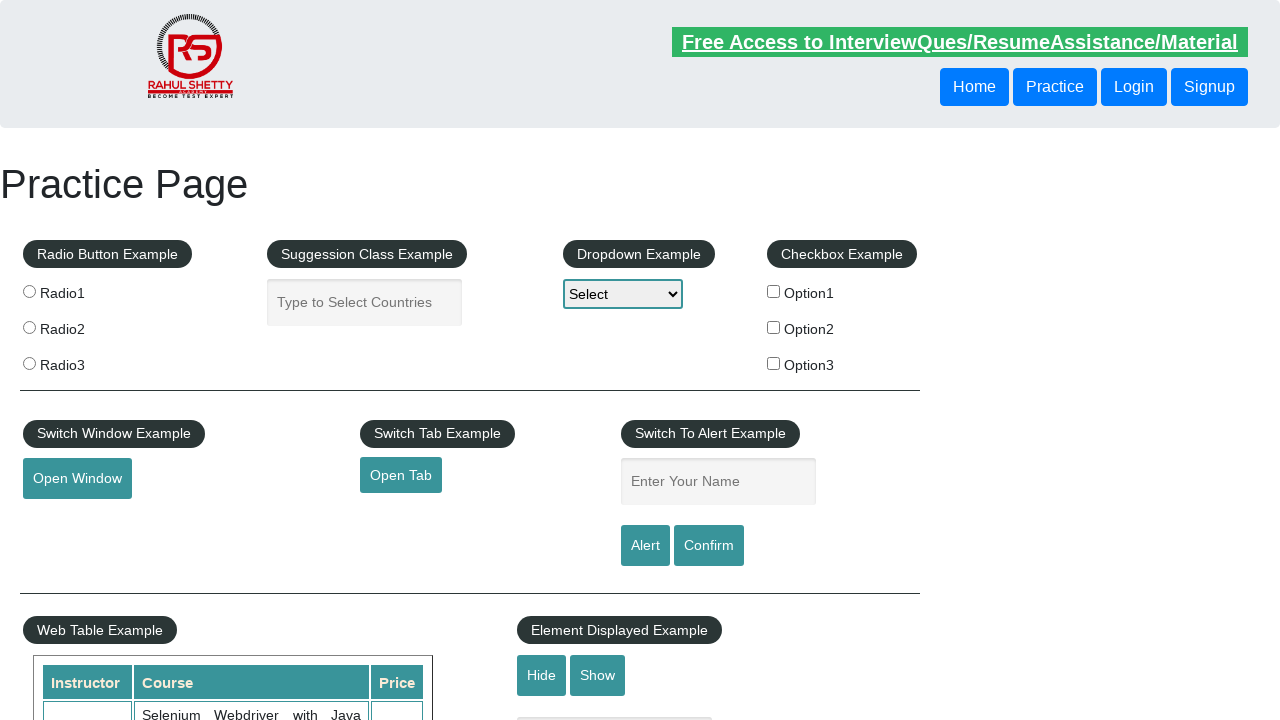

Retrieved link element at index 1
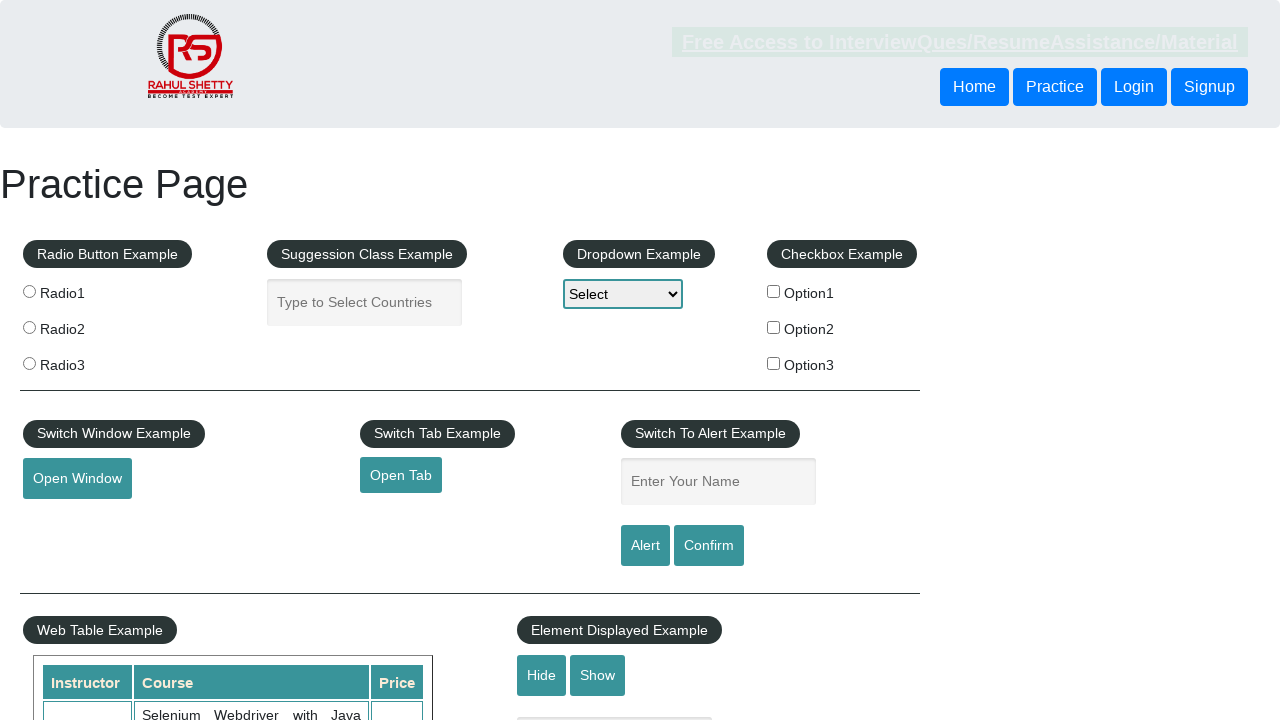

Extracted href attribute: http://www.restapitutorial.com/
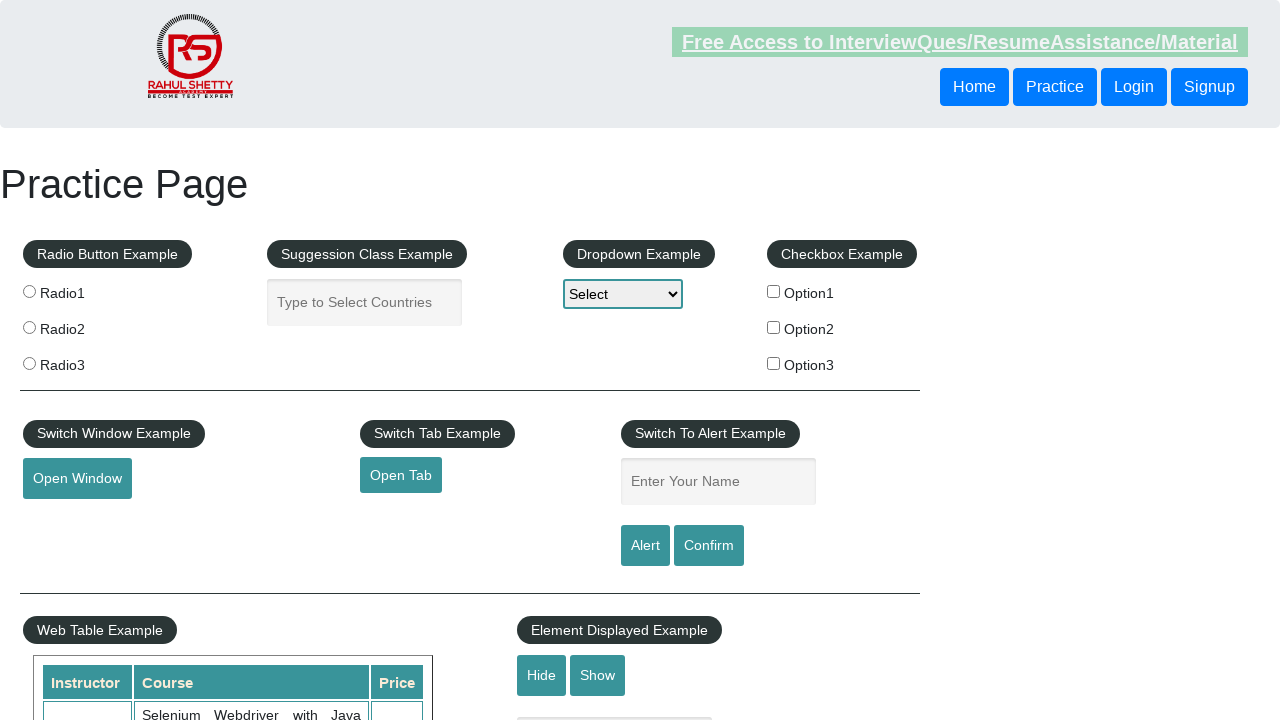

Created new browser tab
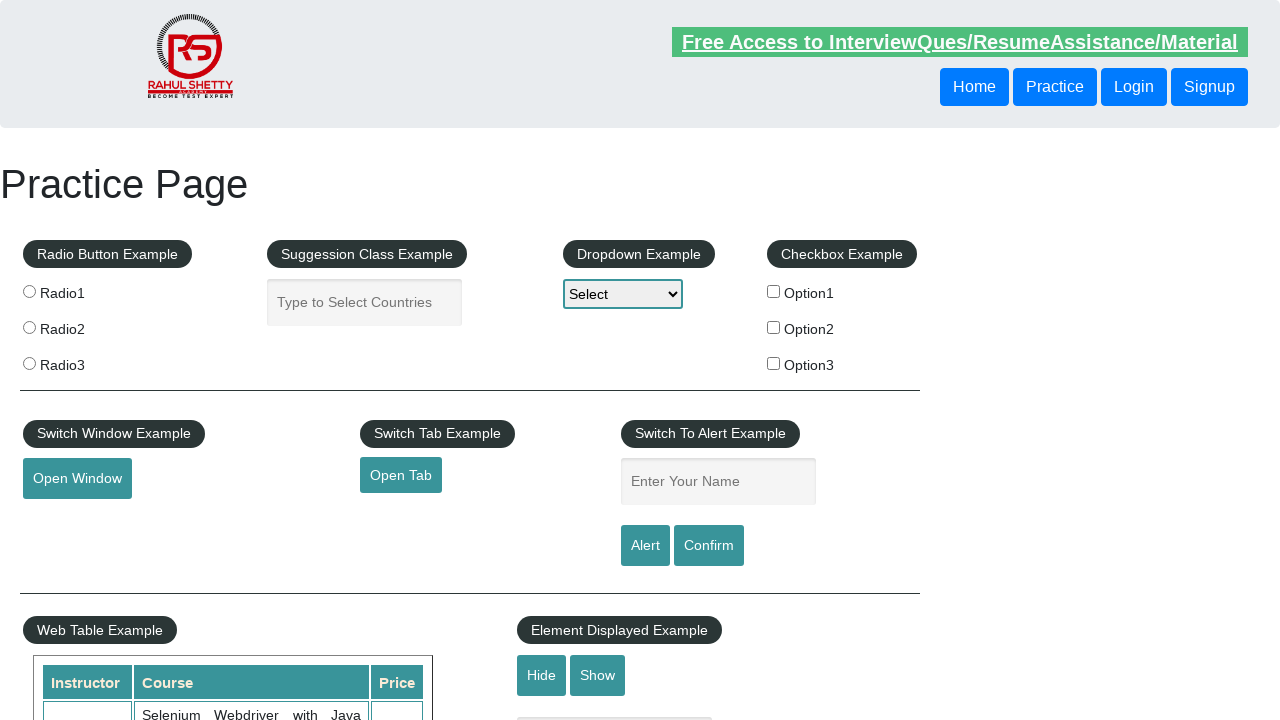

Navigated new tab to http://www.restapitutorial.com/
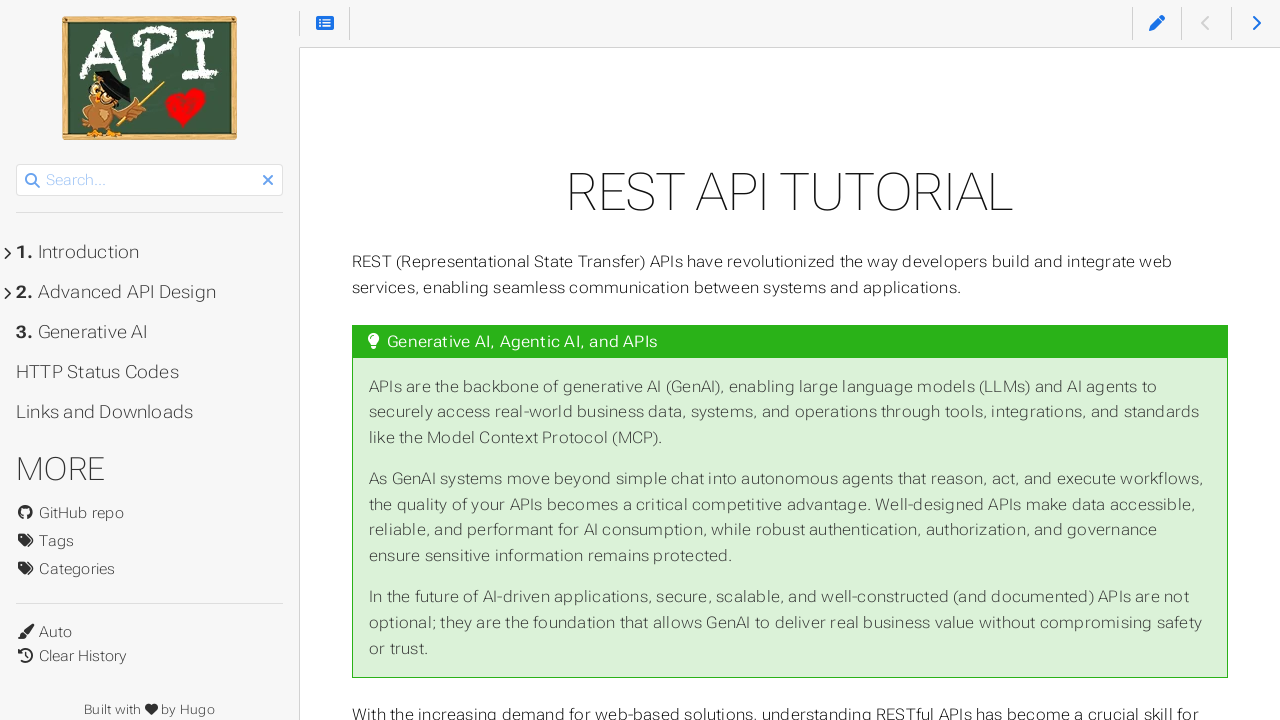

Added new tab to opened pages list
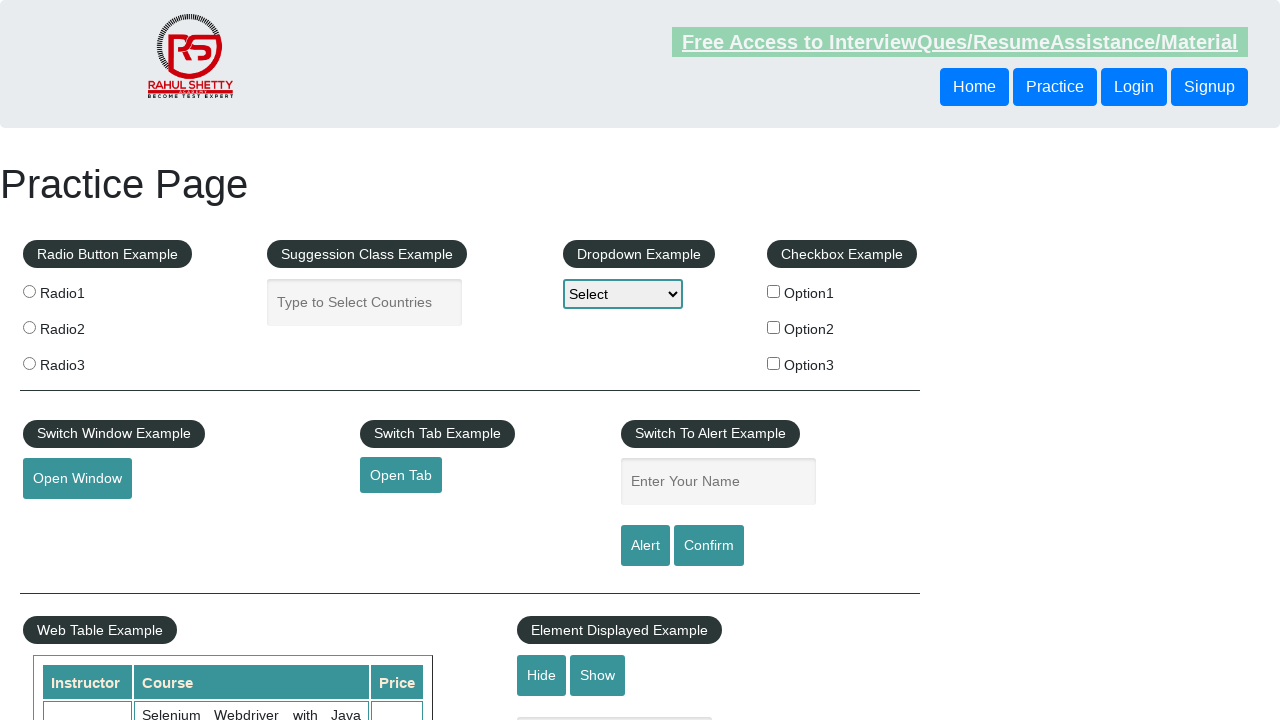

Retrieved link element at index 2
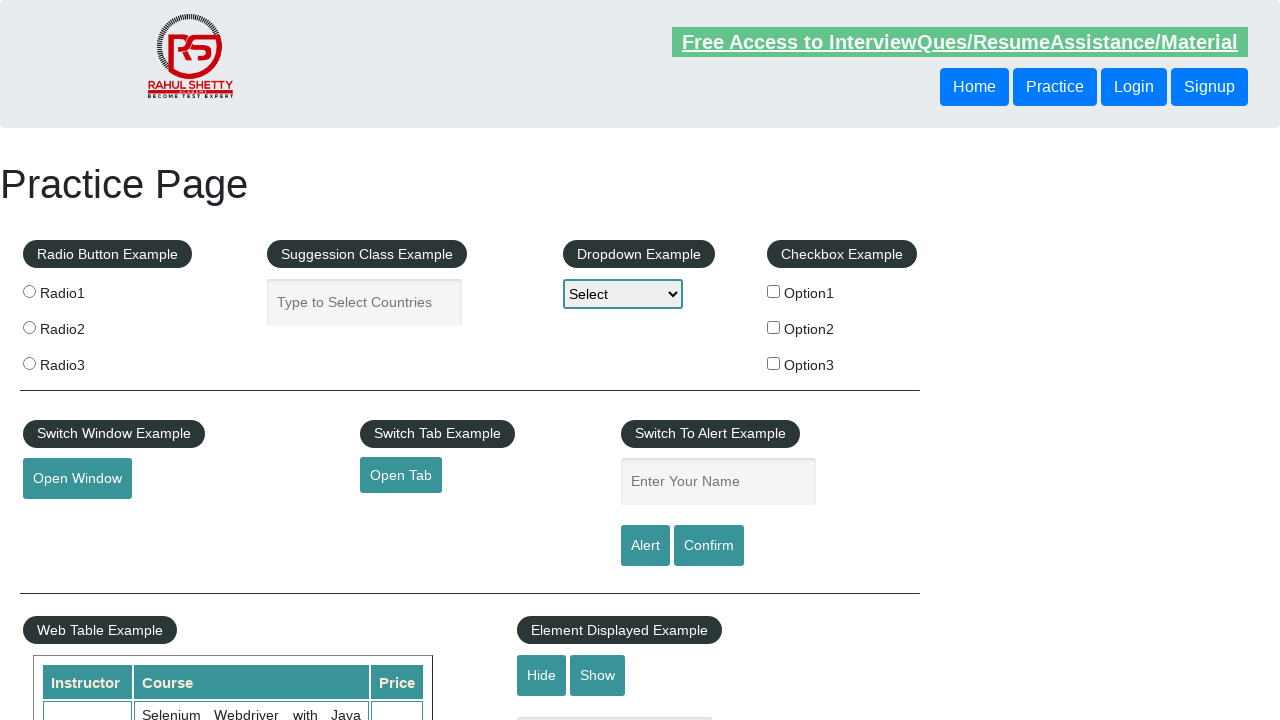

Extracted href attribute: https://www.soapui.org/
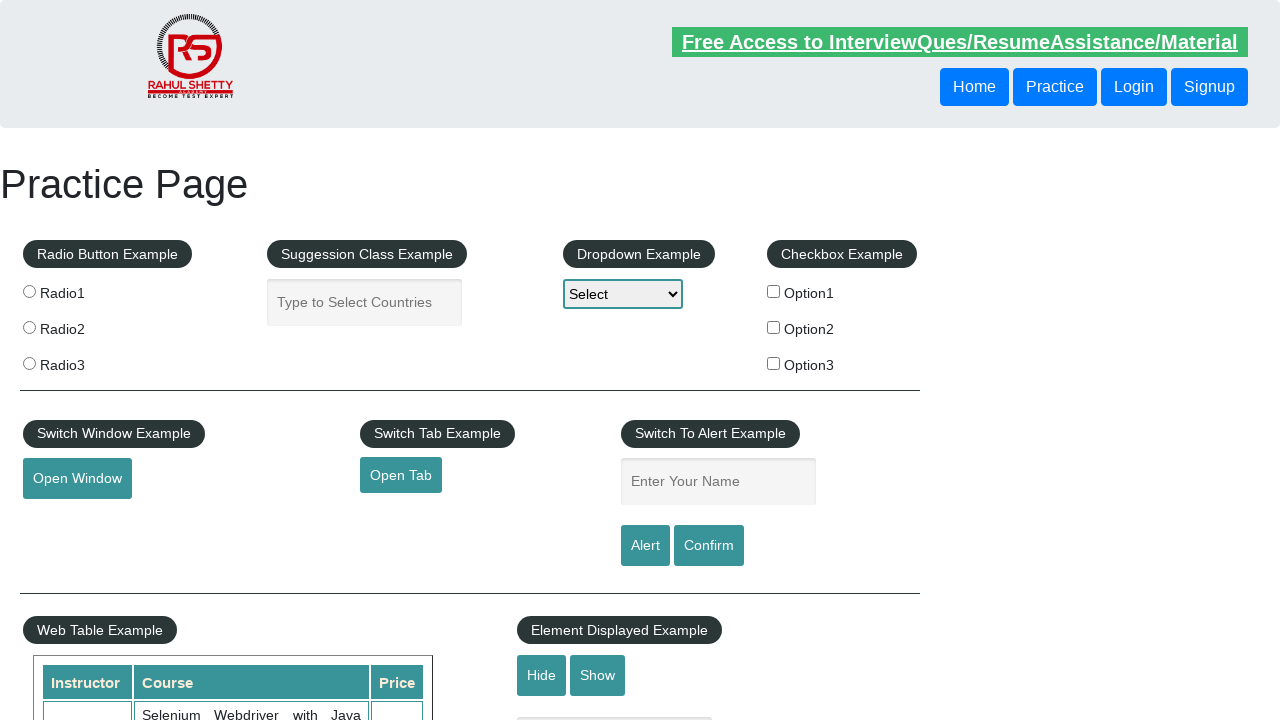

Created new browser tab
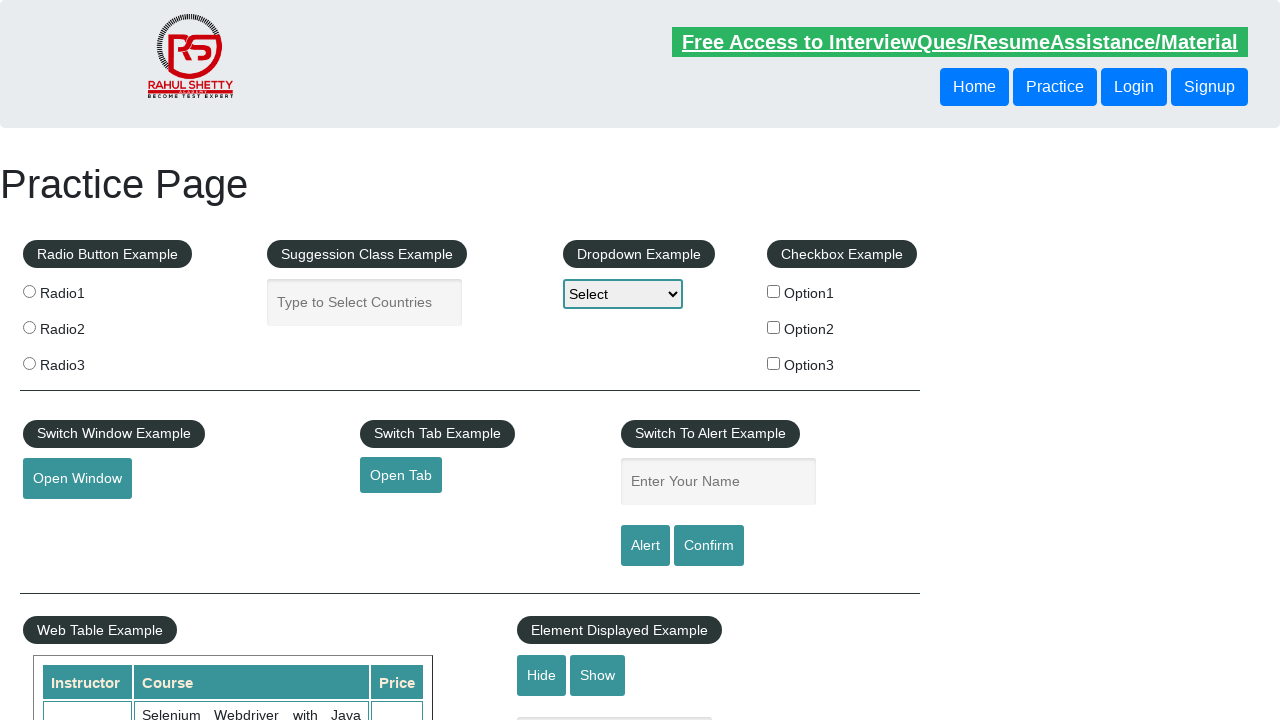

Navigated new tab to https://www.soapui.org/
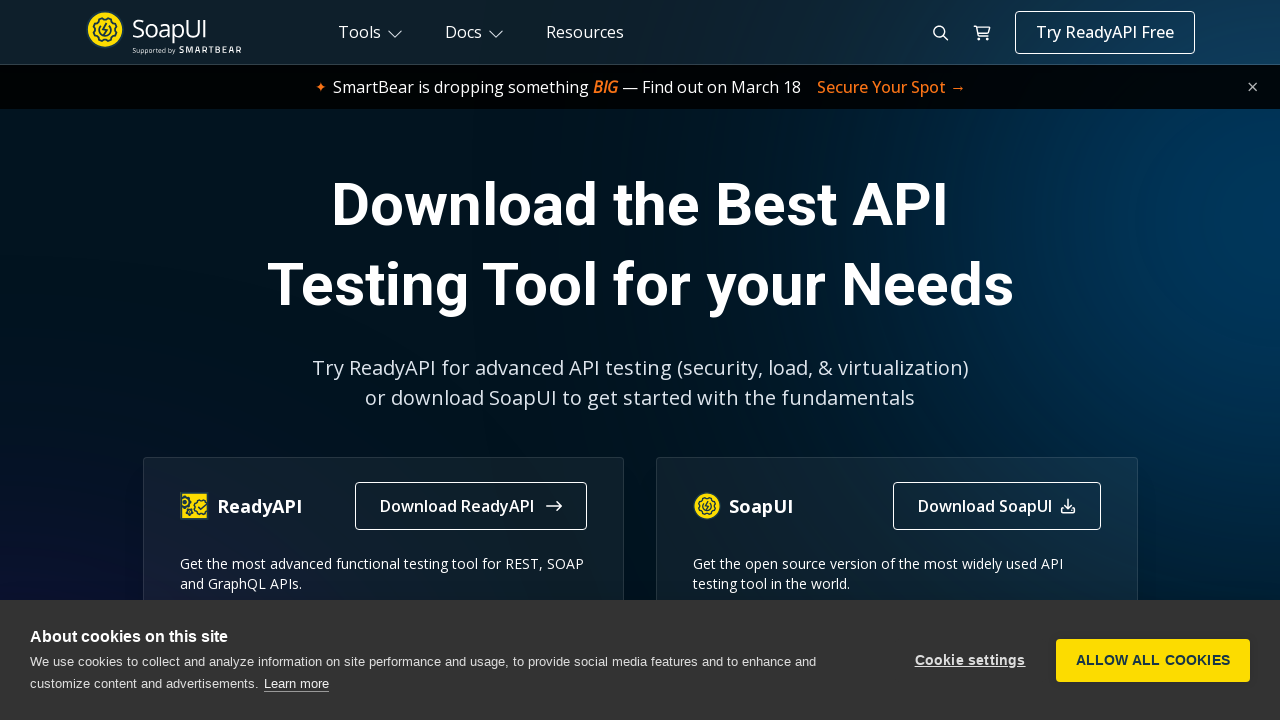

Added new tab to opened pages list
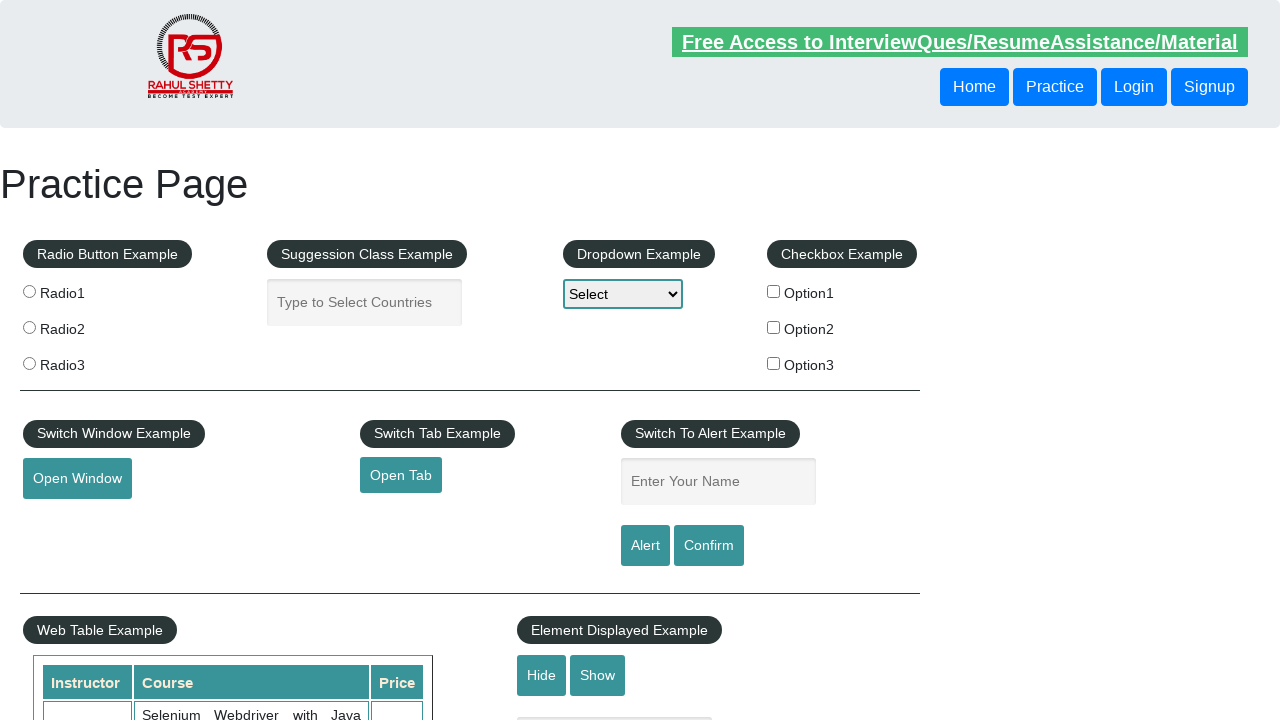

Retrieved link element at index 3
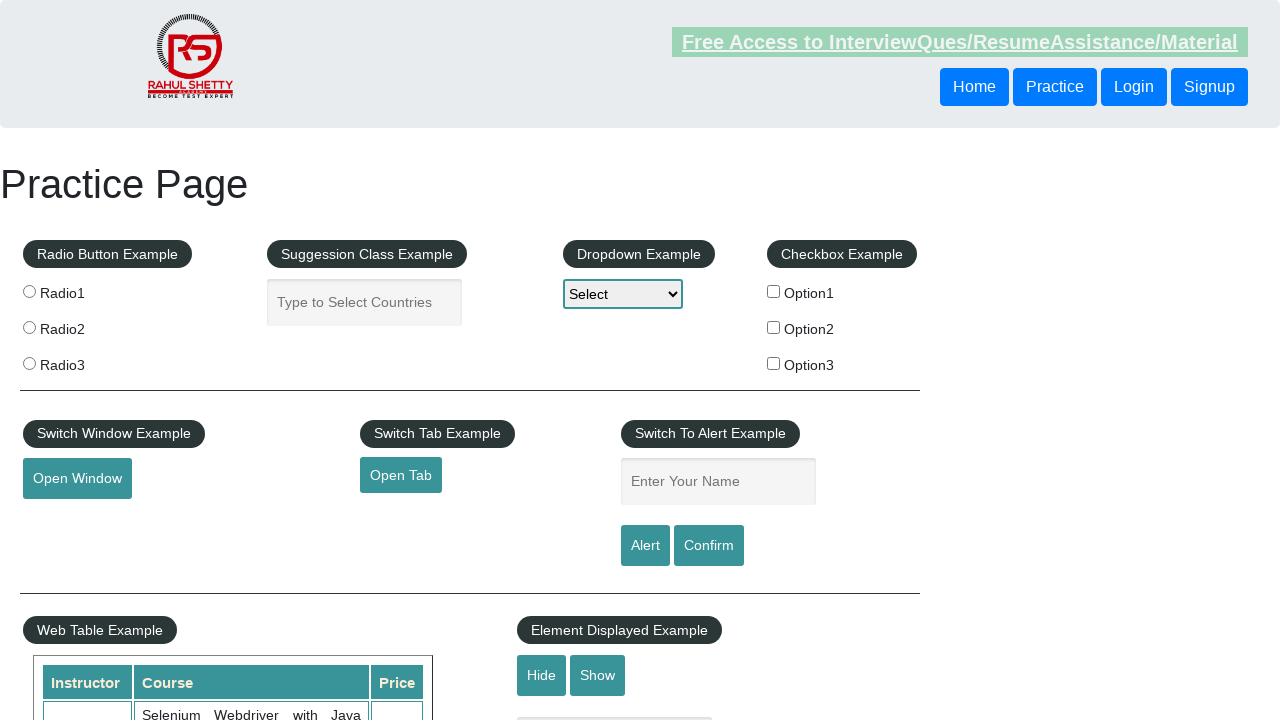

Extracted href attribute: https://courses.rahulshettyacademy.com/p/appium-tutorial
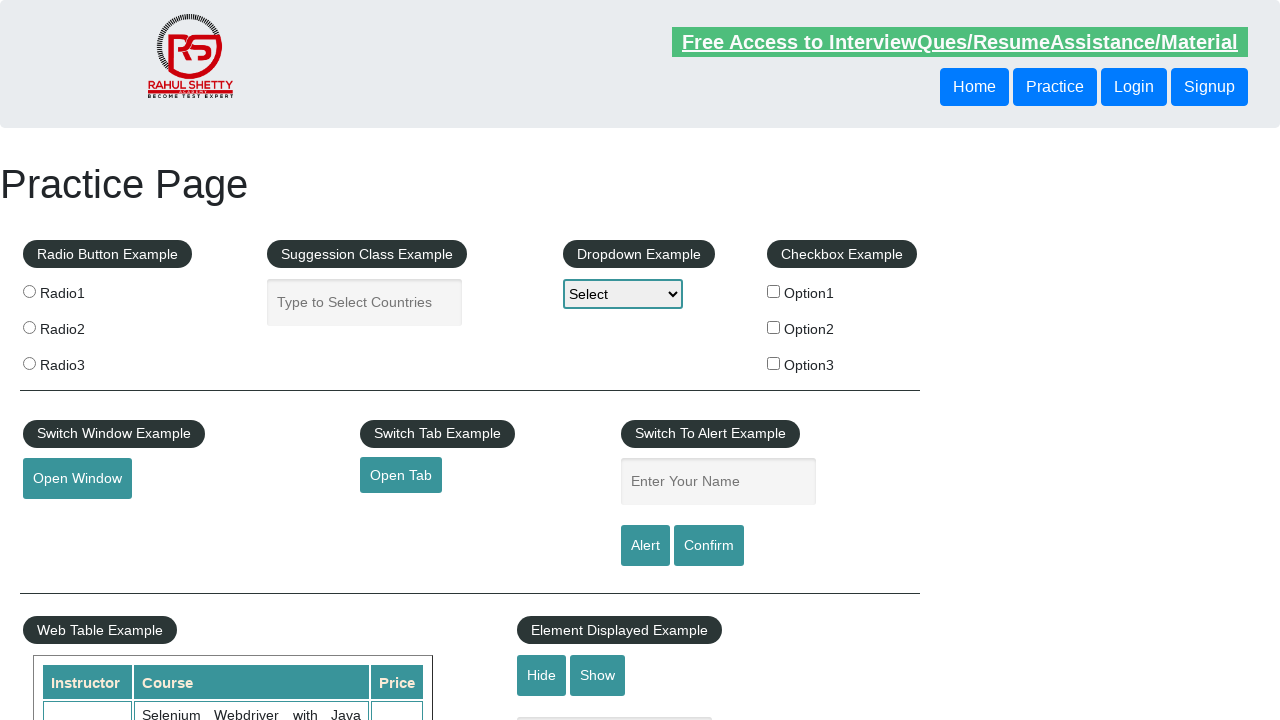

Created new browser tab
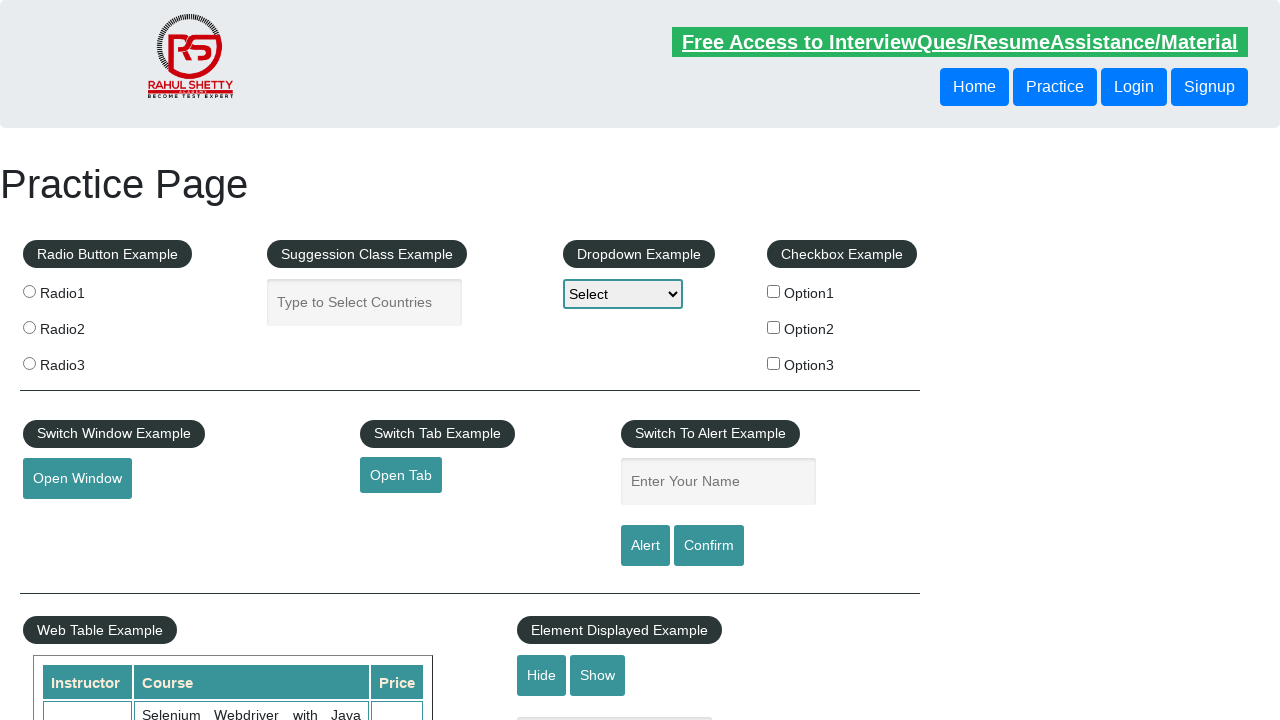

Navigated new tab to https://courses.rahulshettyacademy.com/p/appium-tutorial
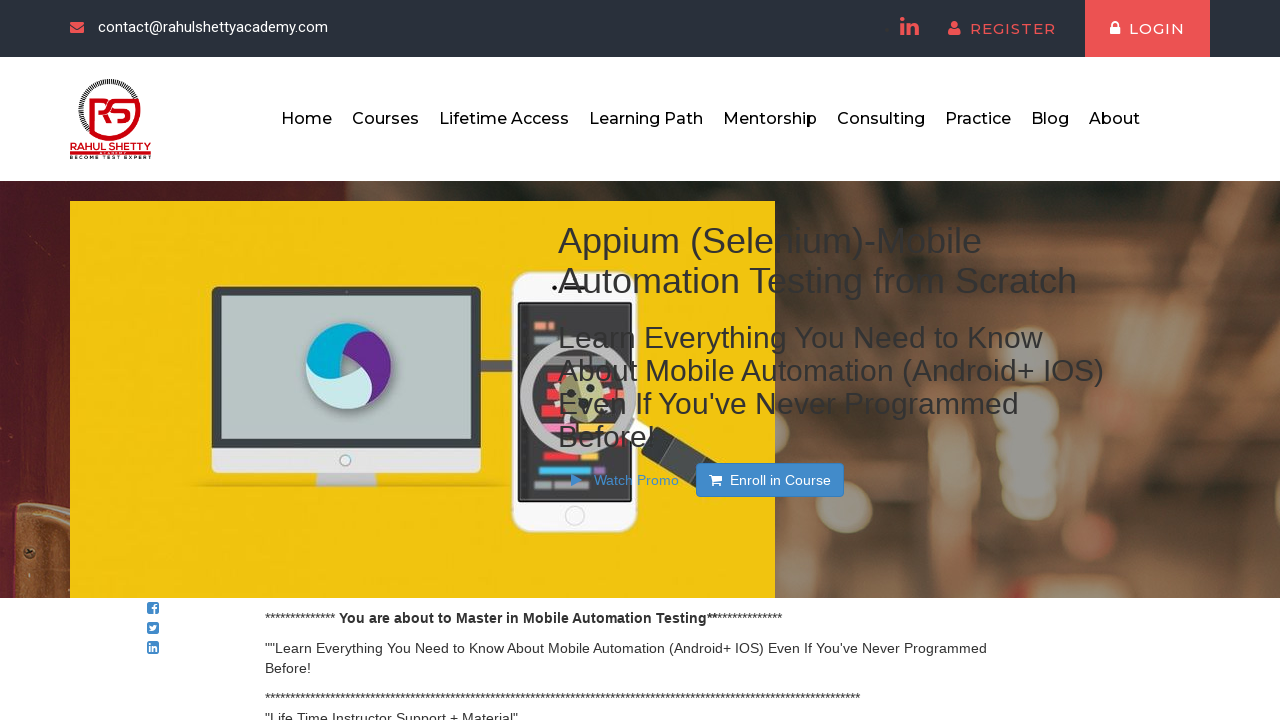

Added new tab to opened pages list
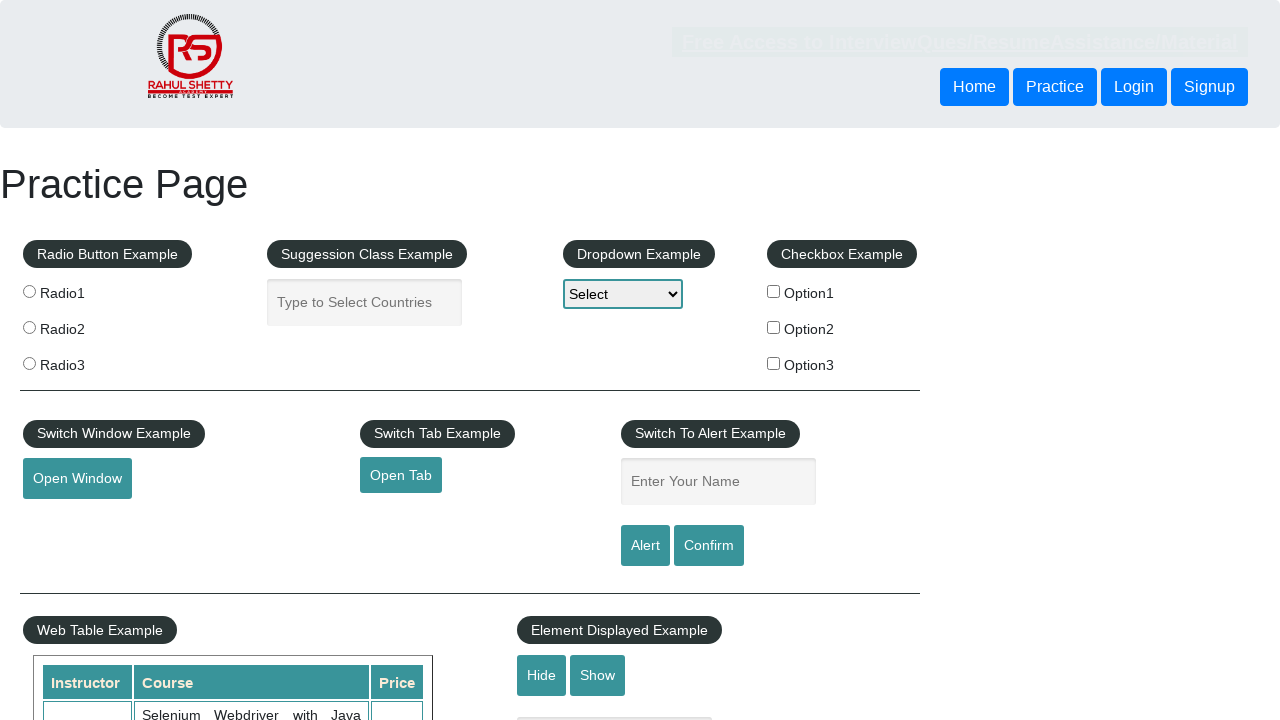

Retrieved link element at index 4
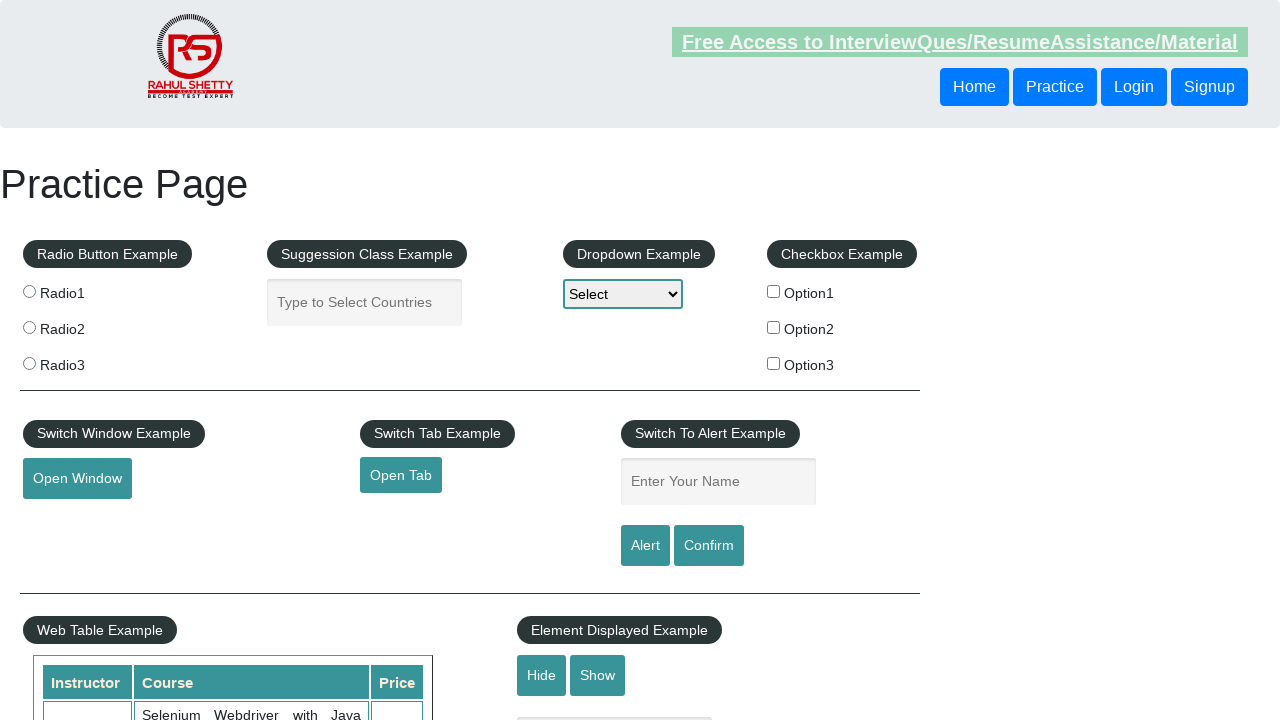

Extracted href attribute: https://jmeter.apache.org/
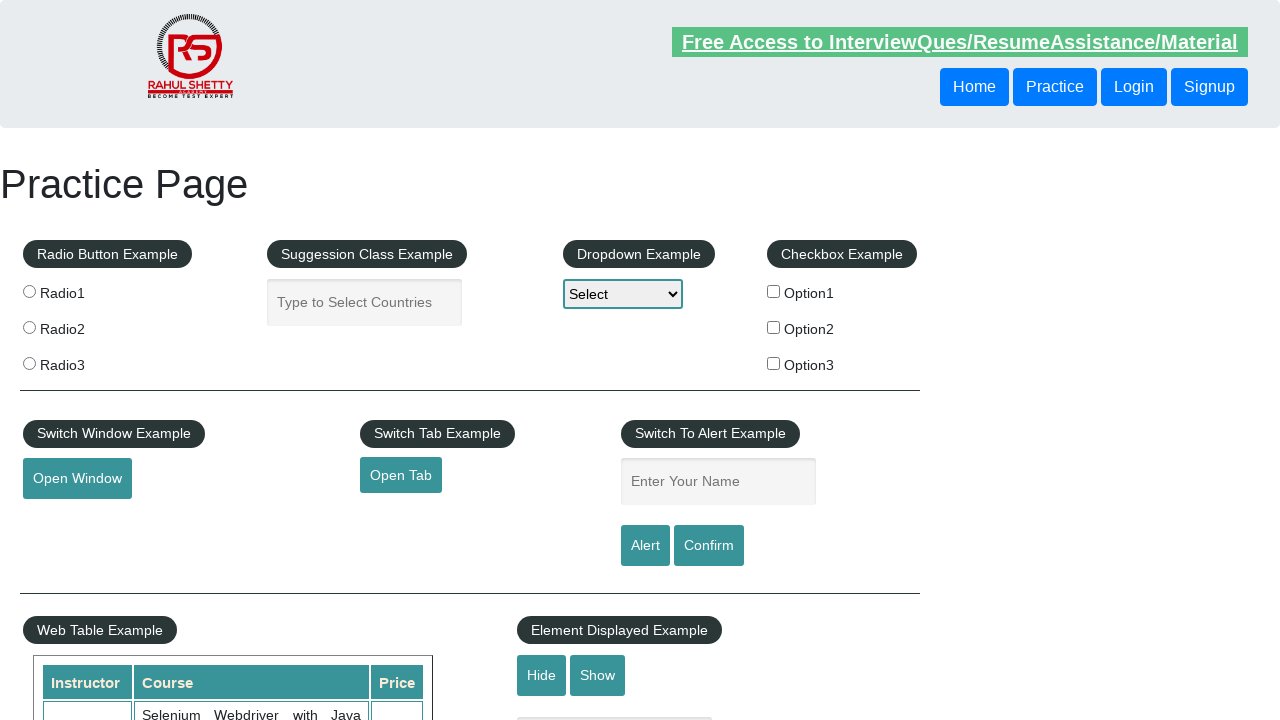

Created new browser tab
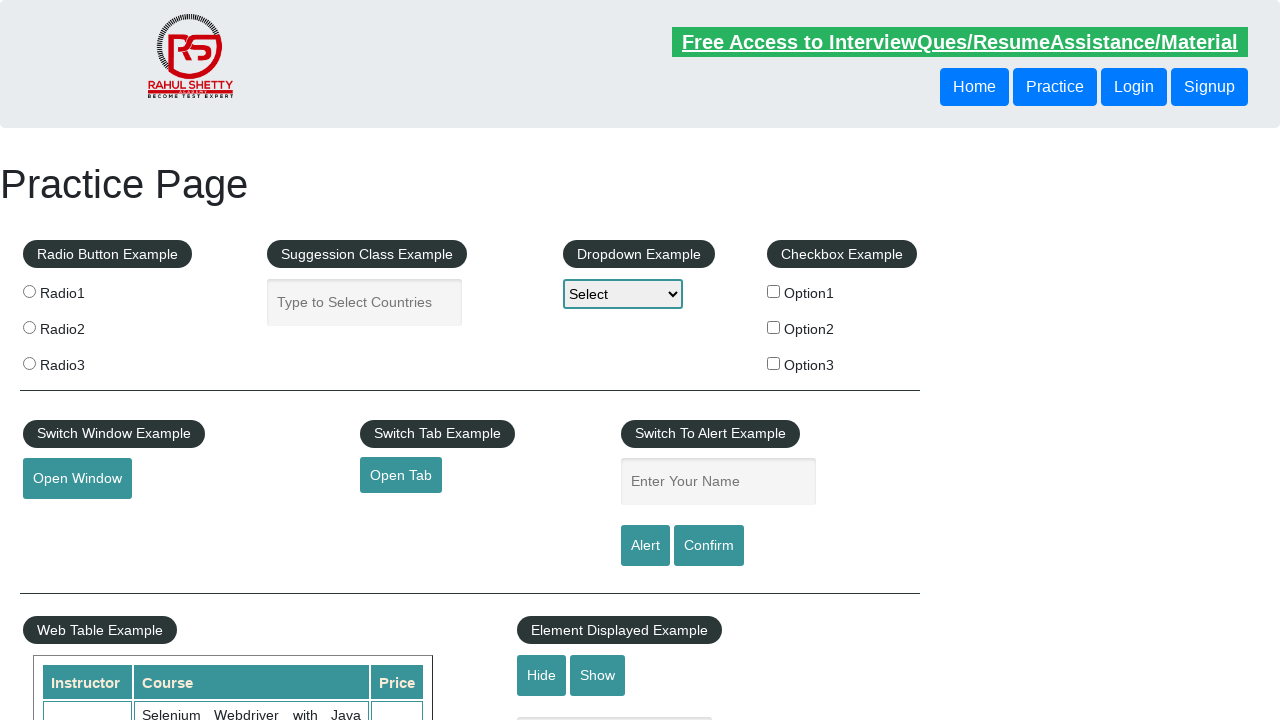

Navigated new tab to https://jmeter.apache.org/
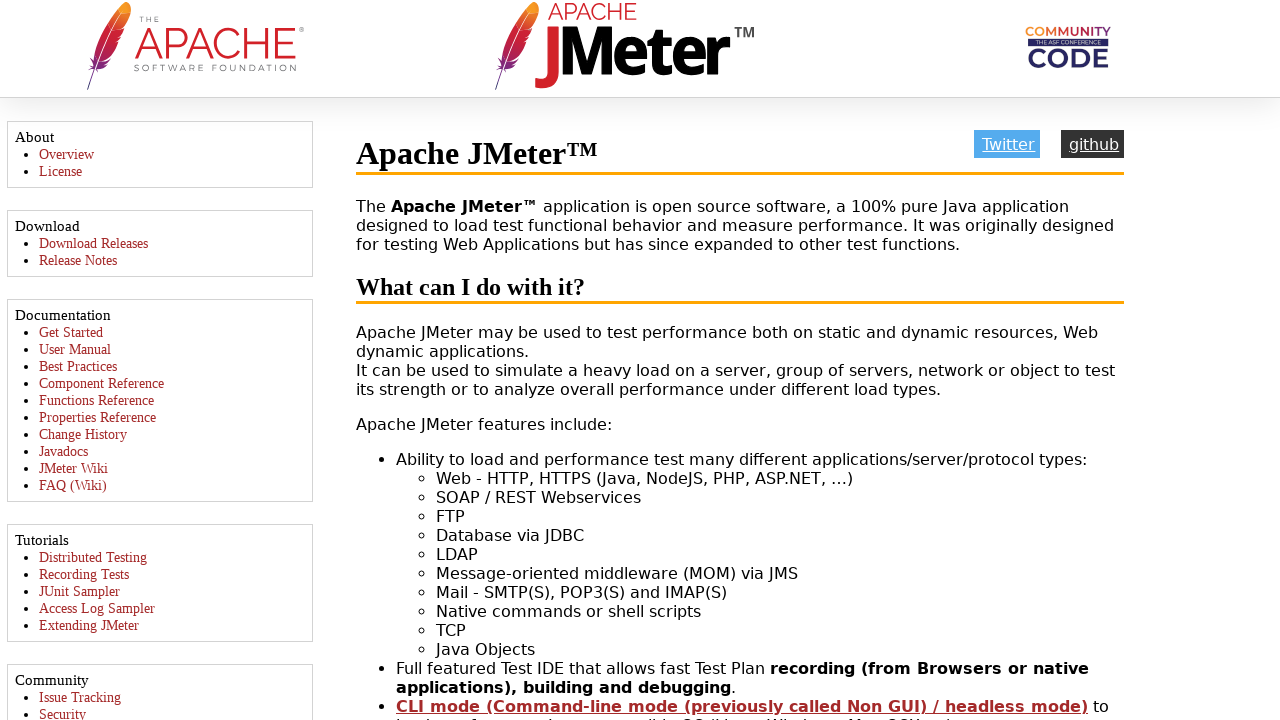

Added new tab to opened pages list
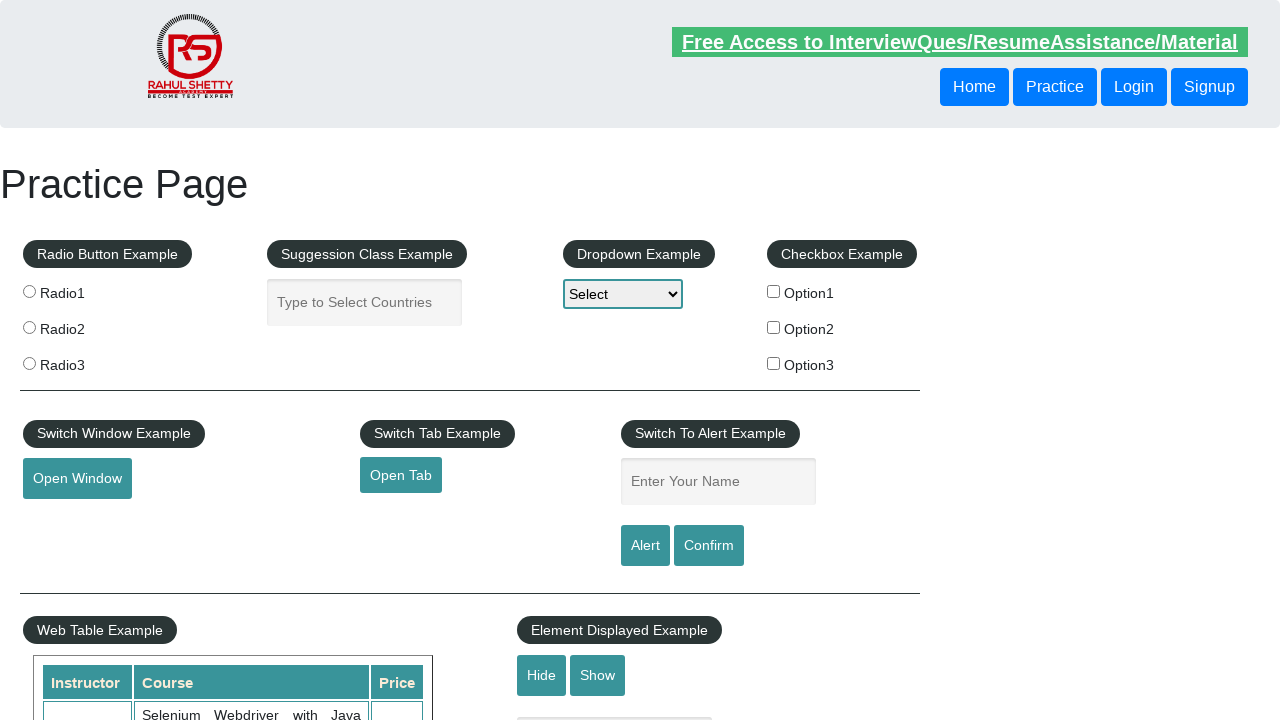

Verified opened tab loaded with title: REST API Tutorial
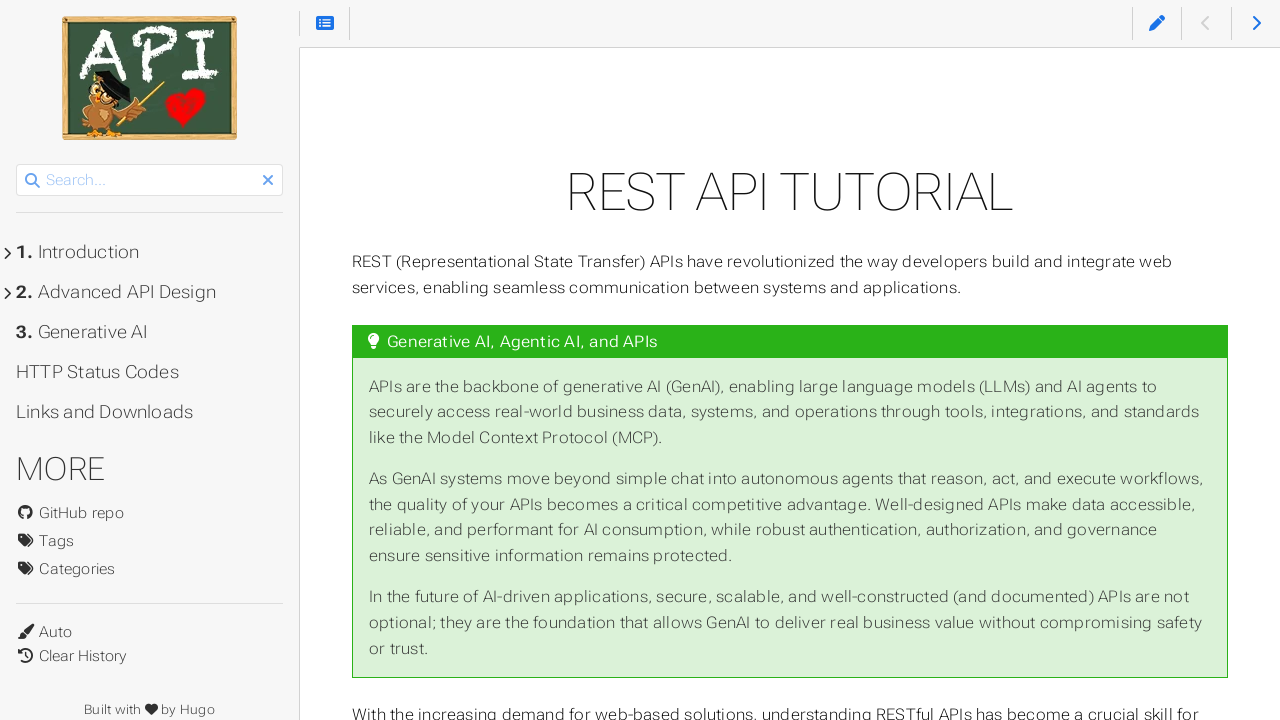

Verified opened tab loaded with title: The World’s Most Popular API Testing Tool | SoapUI
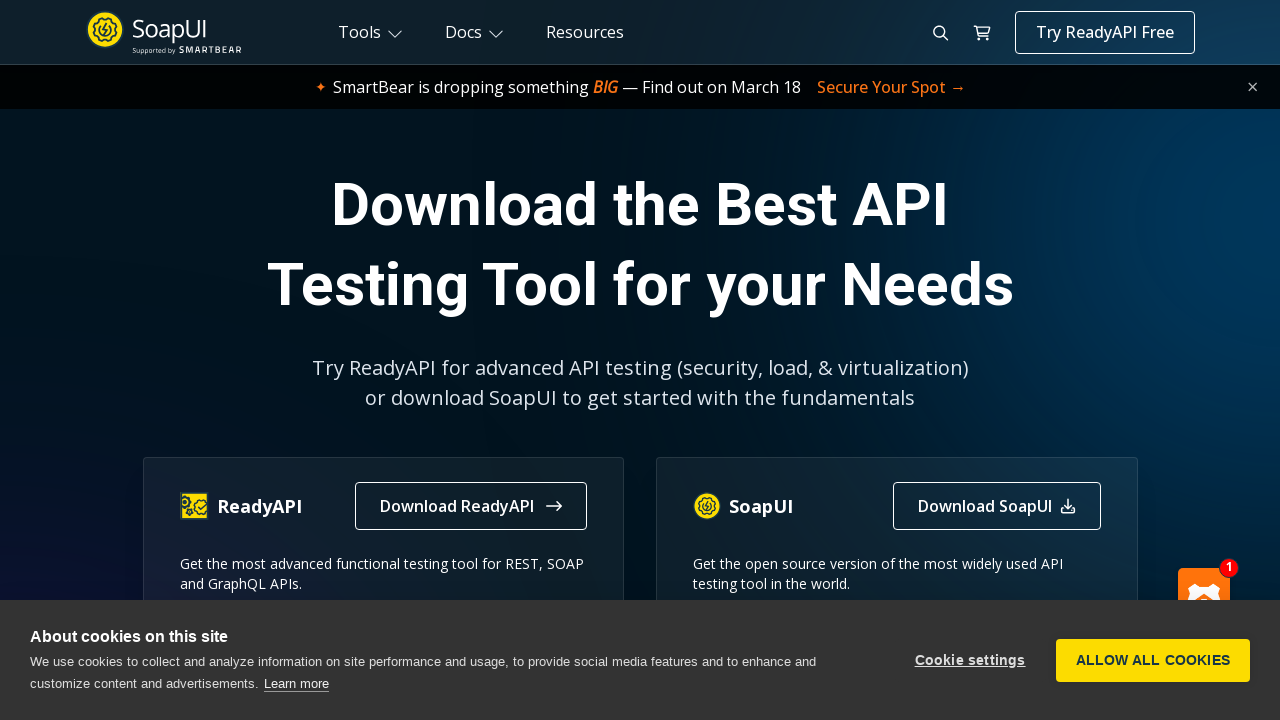

Verified opened tab loaded with title: Appium tutorial for Mobile Apps testing | RahulShetty Academy | Rahul
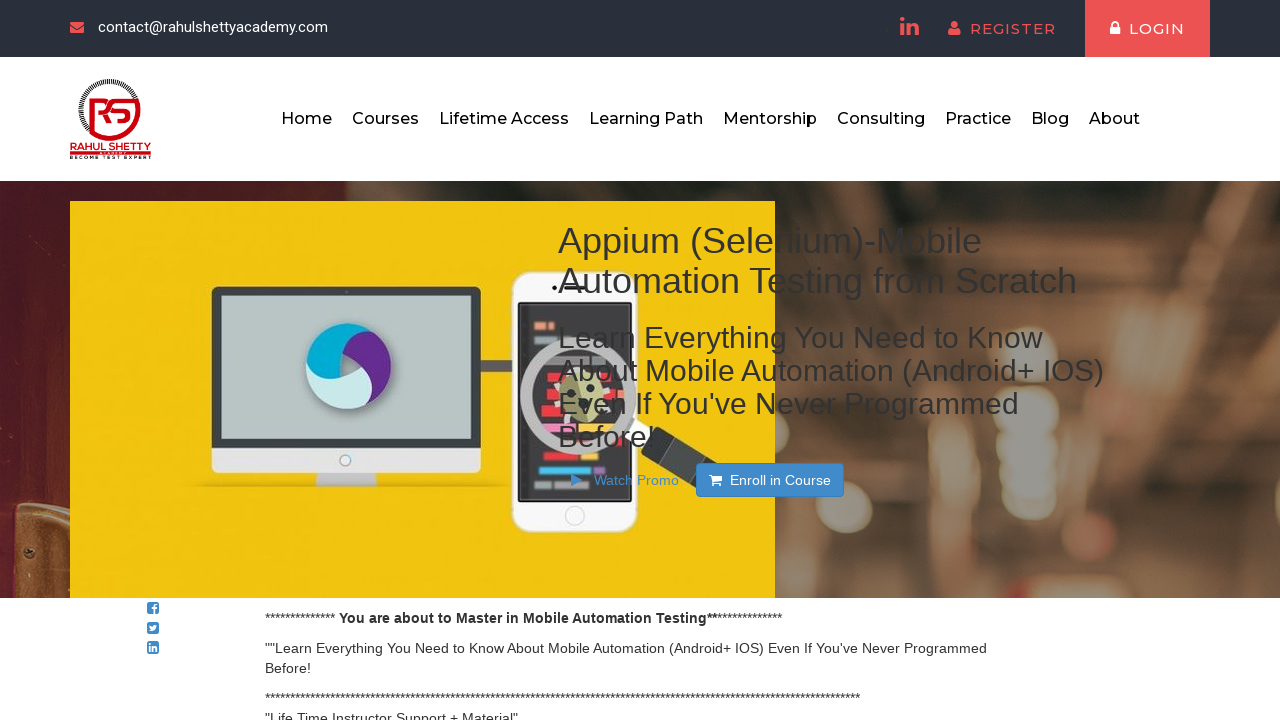

Verified opened tab loaded with title: Apache JMeter - Apache JMeter™
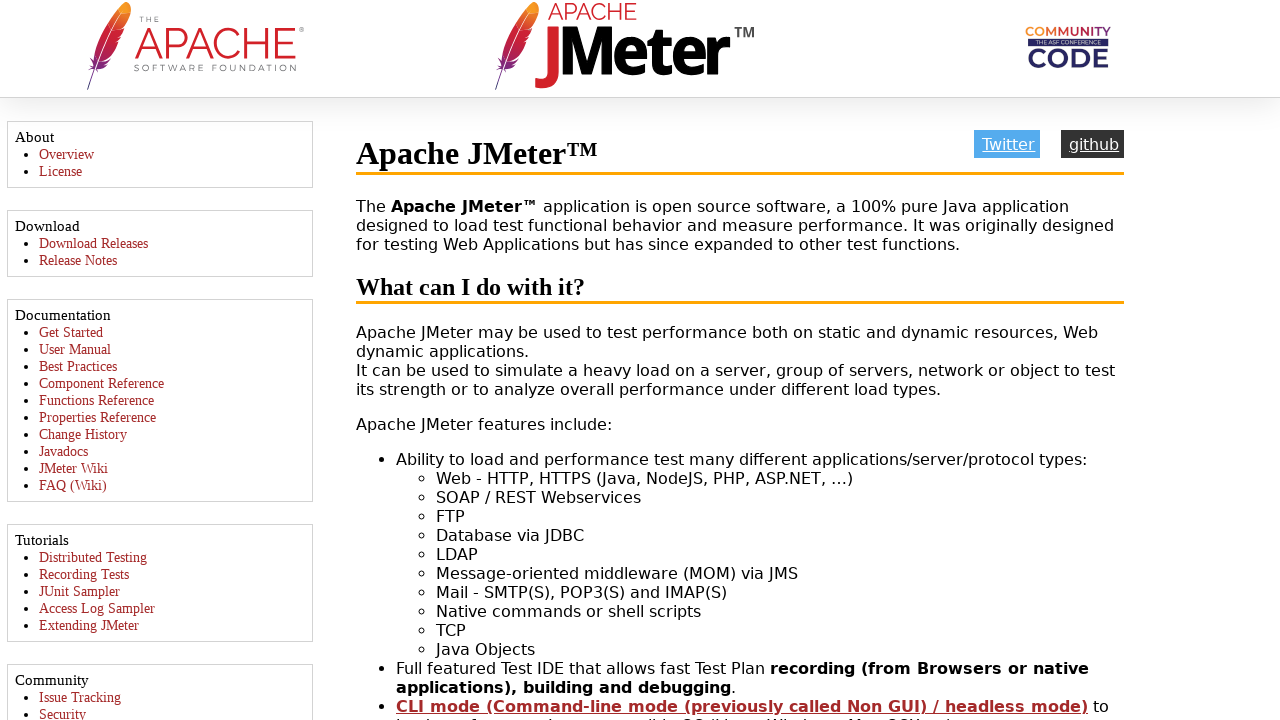

Closed opened tab
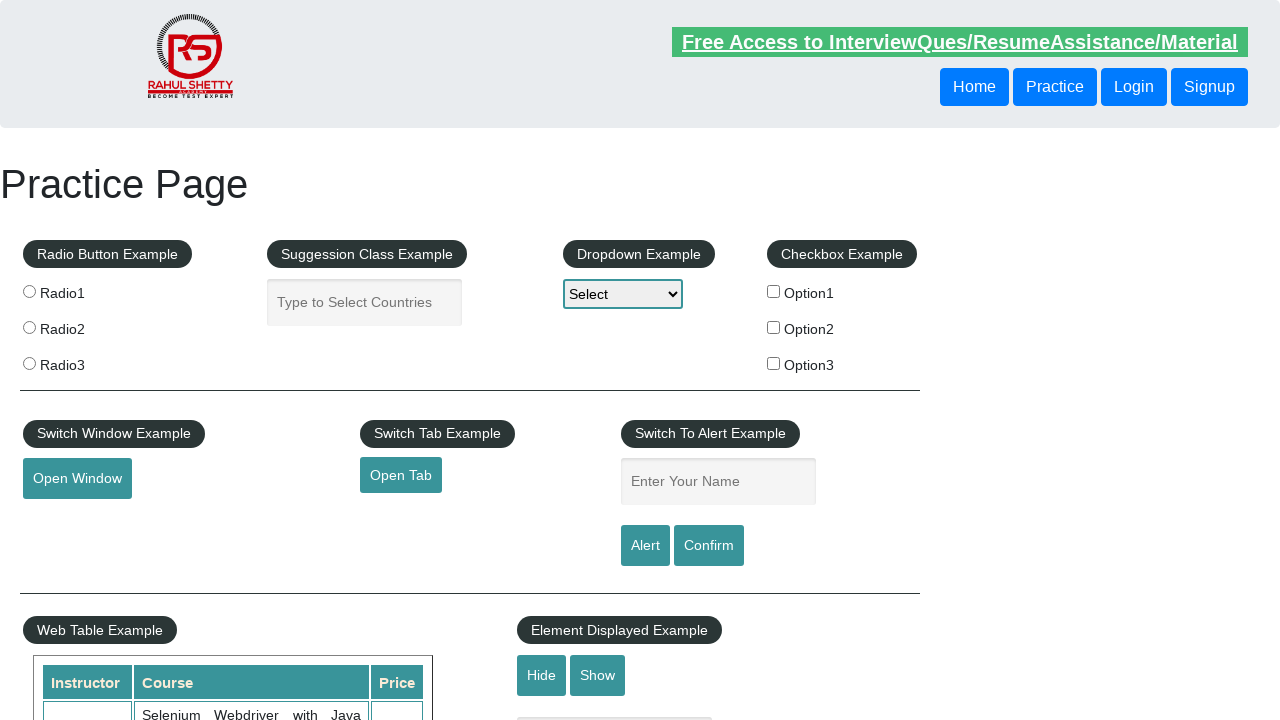

Closed opened tab
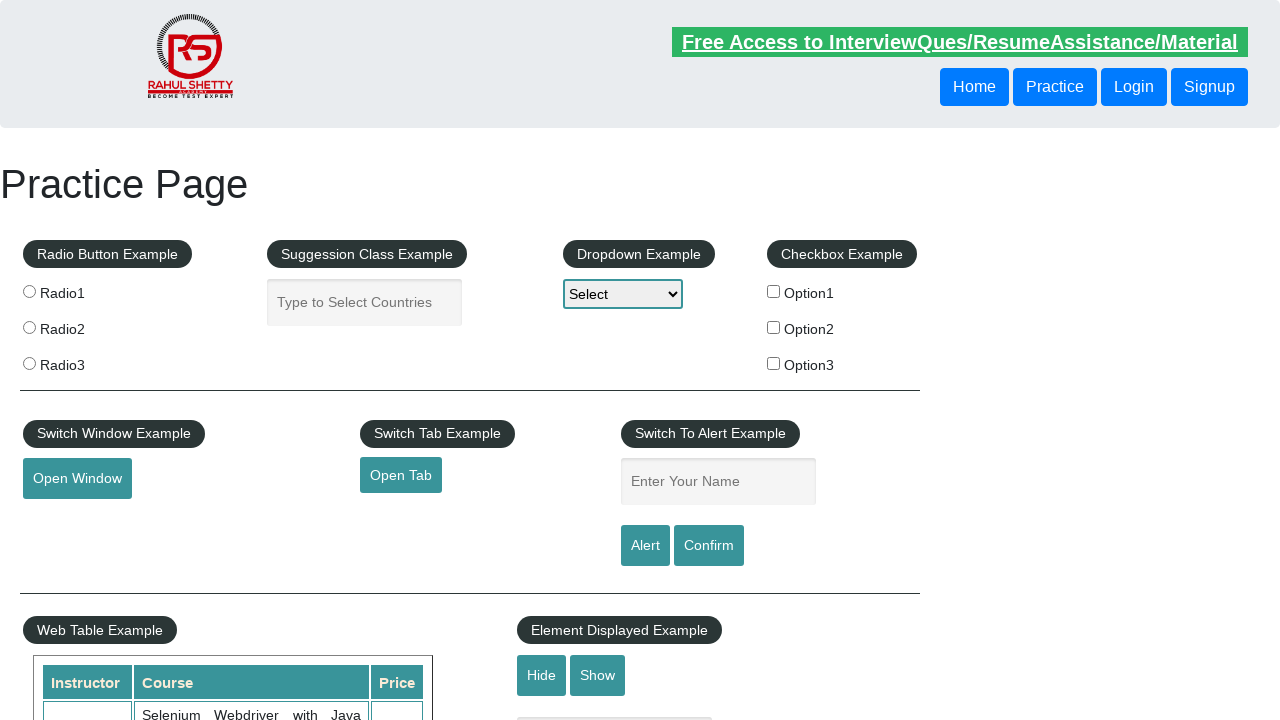

Closed opened tab
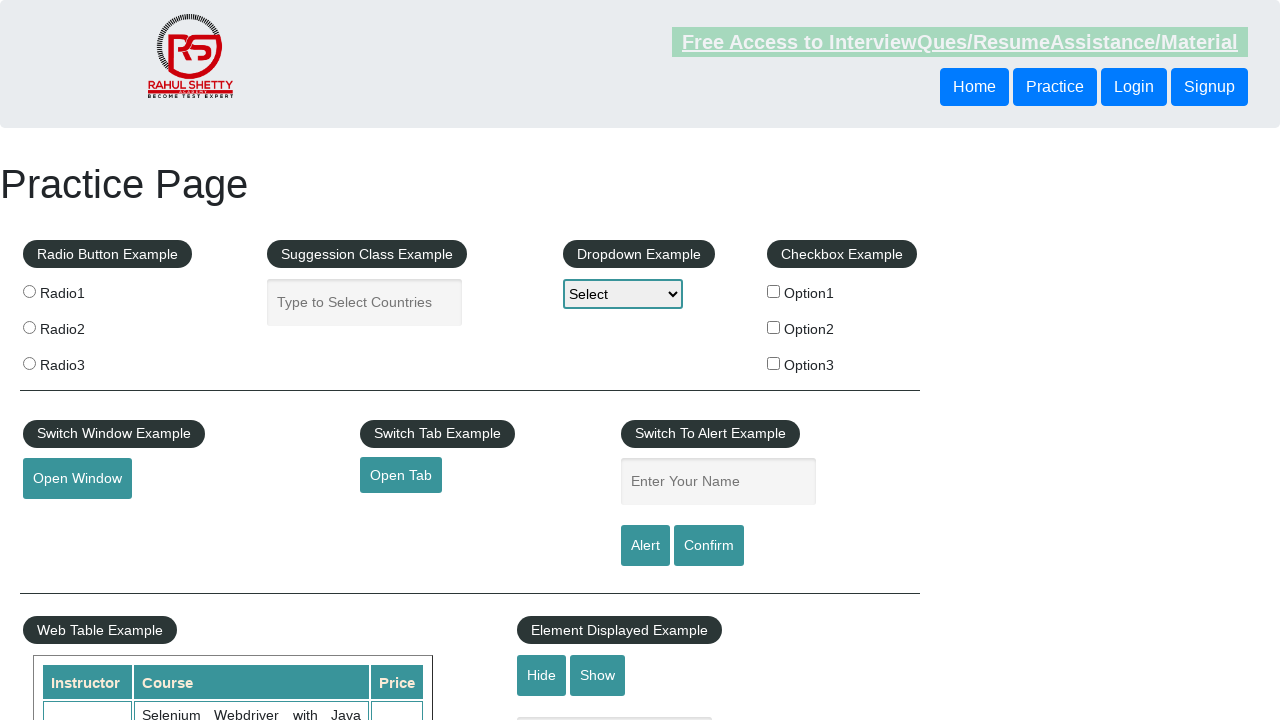

Closed opened tab
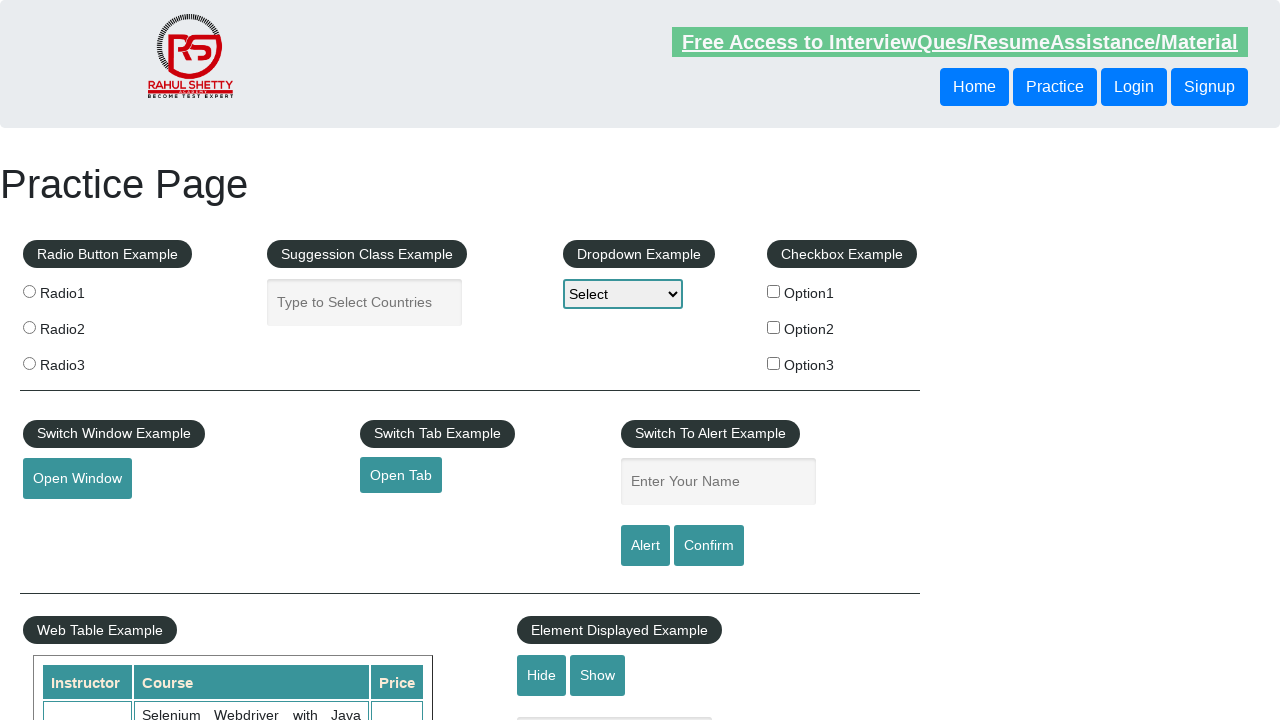

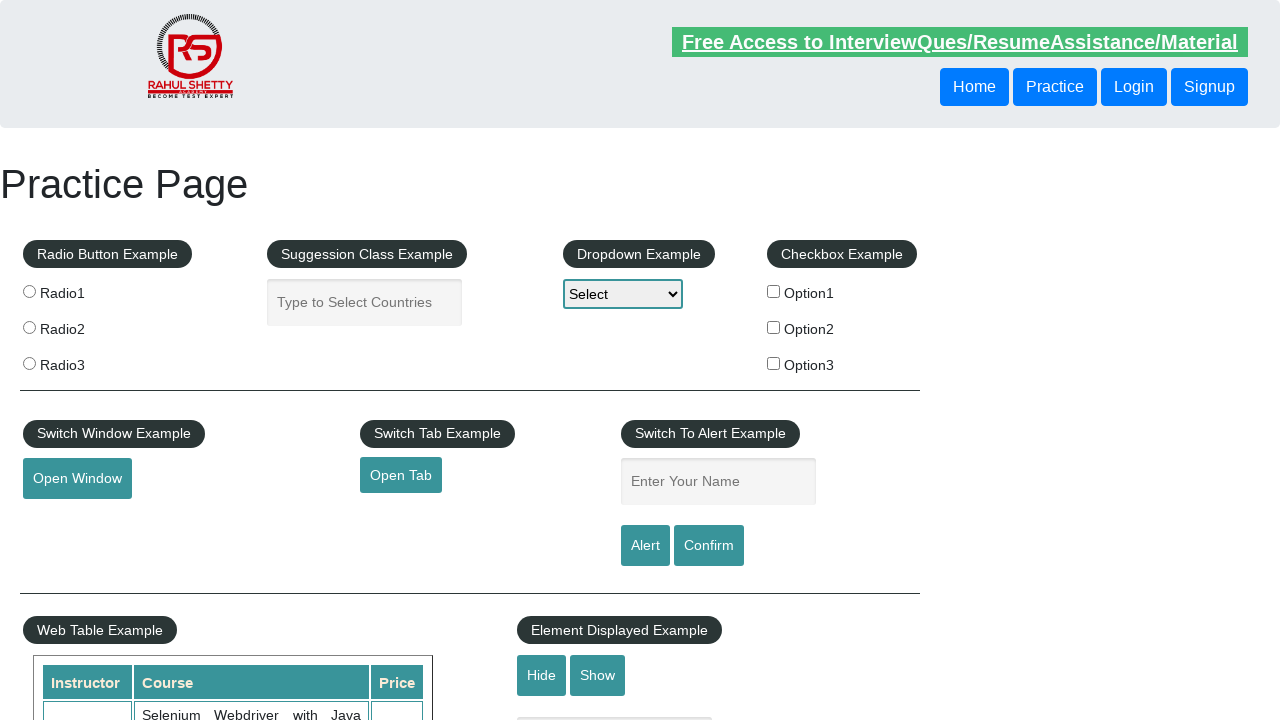